Tests that new todo items are appended to the bottom of the list and shows correct count

Starting URL: https://demo.playwright.dev/todomvc

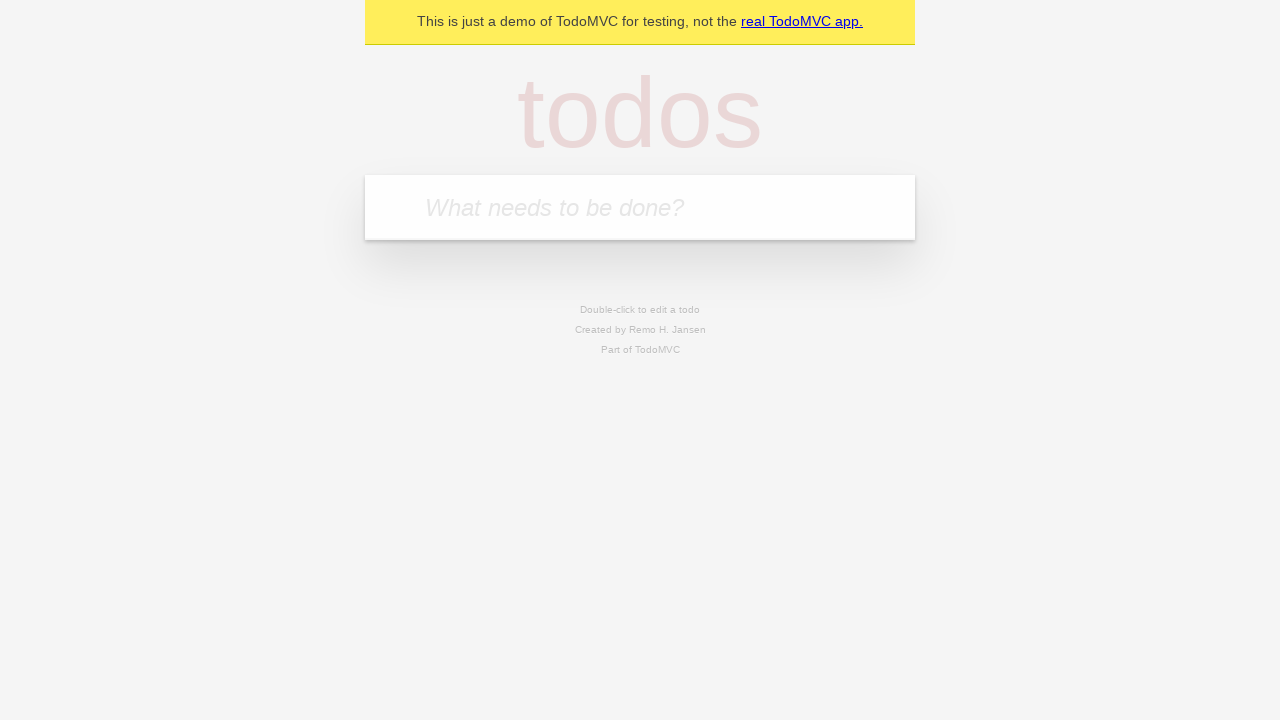

Located the 'What needs to be done?' input field
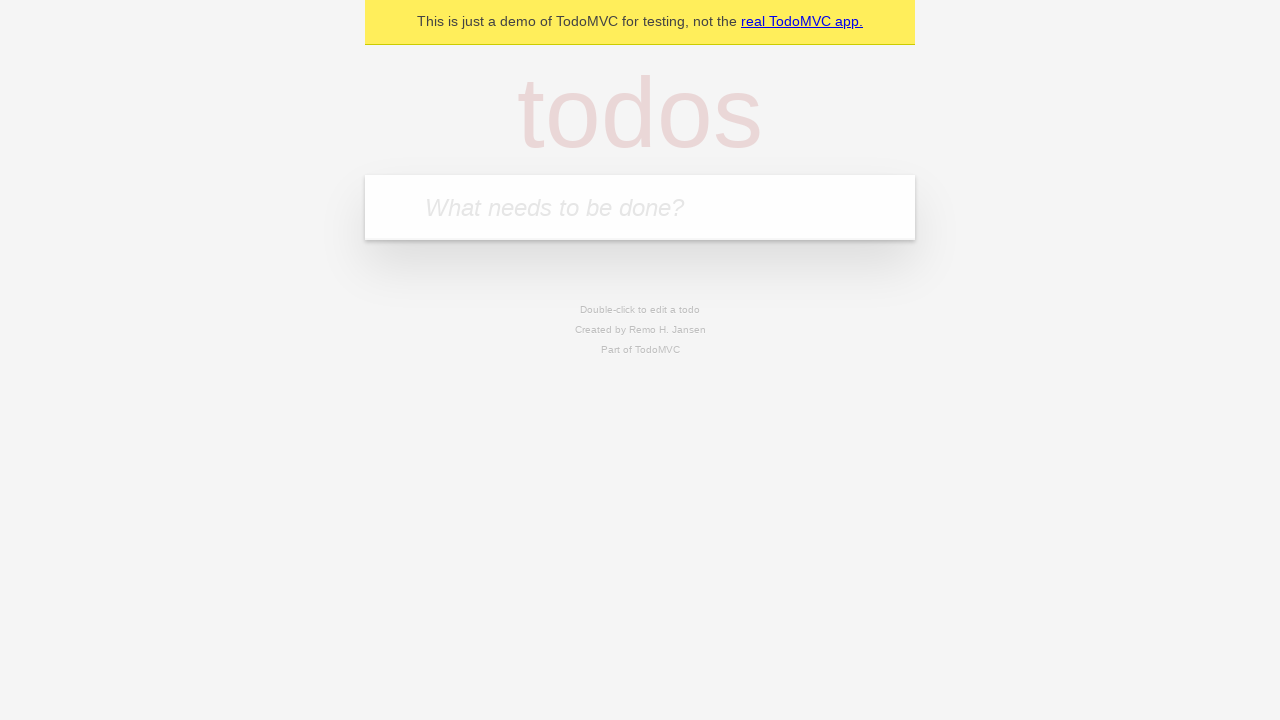

Filled input field with 'buy some cheese' on internal:attr=[placeholder="What needs to be done?"i]
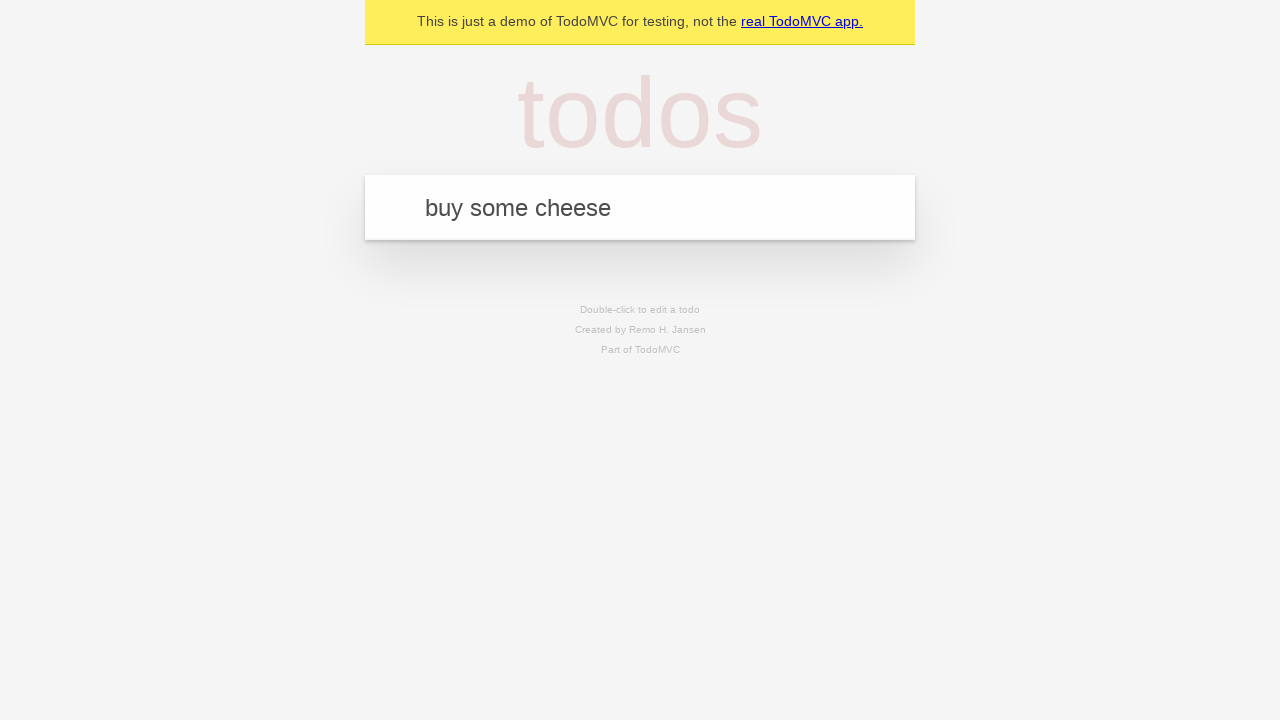

Pressed Enter to add 'buy some cheese' to the list on internal:attr=[placeholder="What needs to be done?"i]
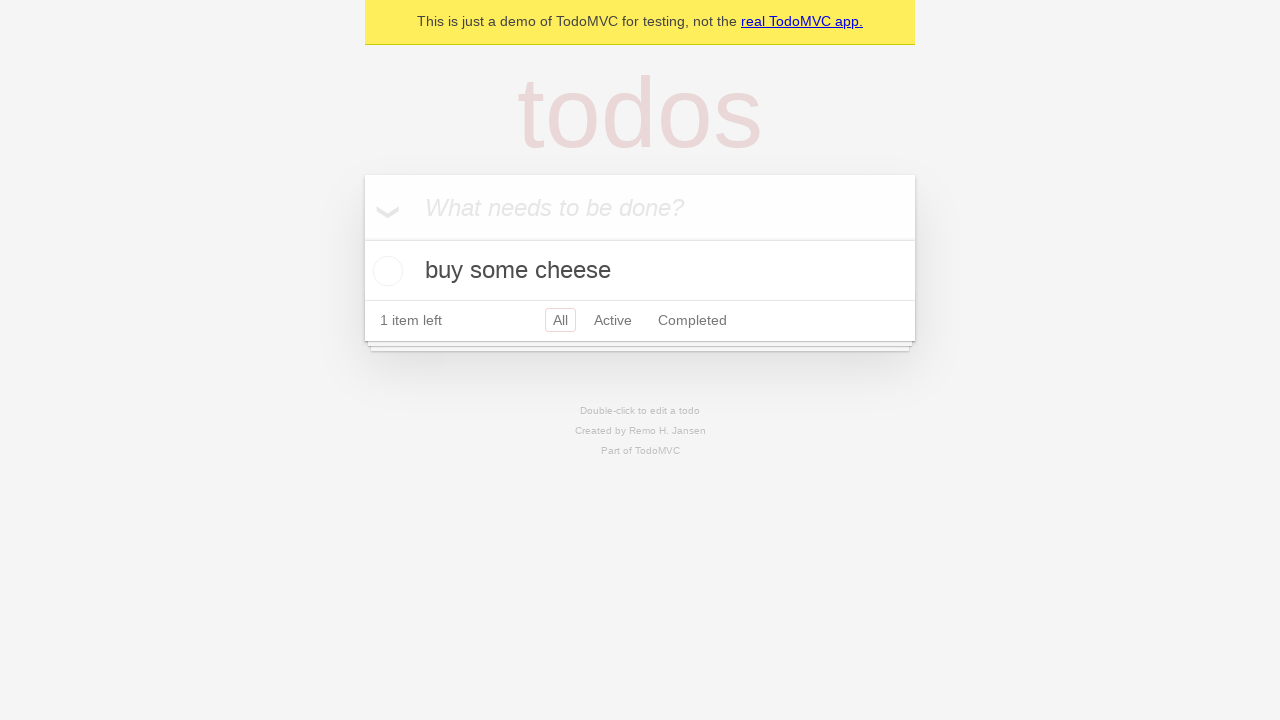

Filled input field with 'feed the cat' on internal:attr=[placeholder="What needs to be done?"i]
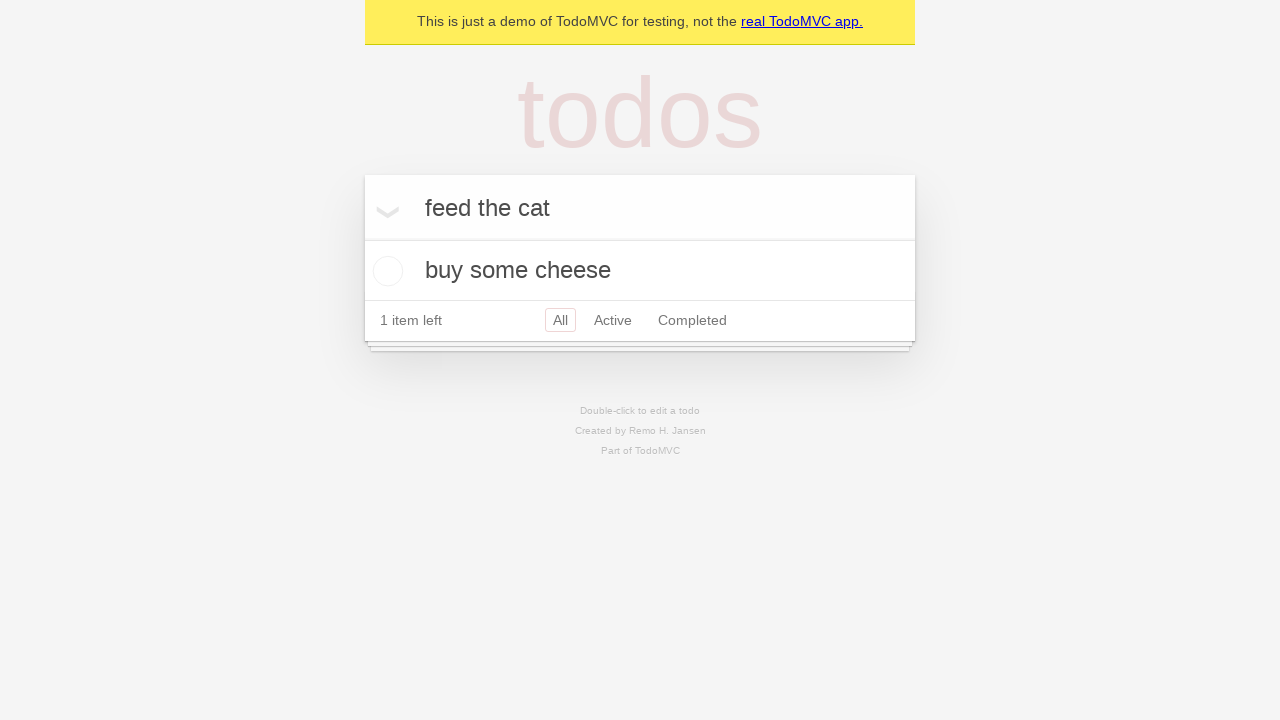

Pressed Enter to add 'feed the cat' to the list on internal:attr=[placeholder="What needs to be done?"i]
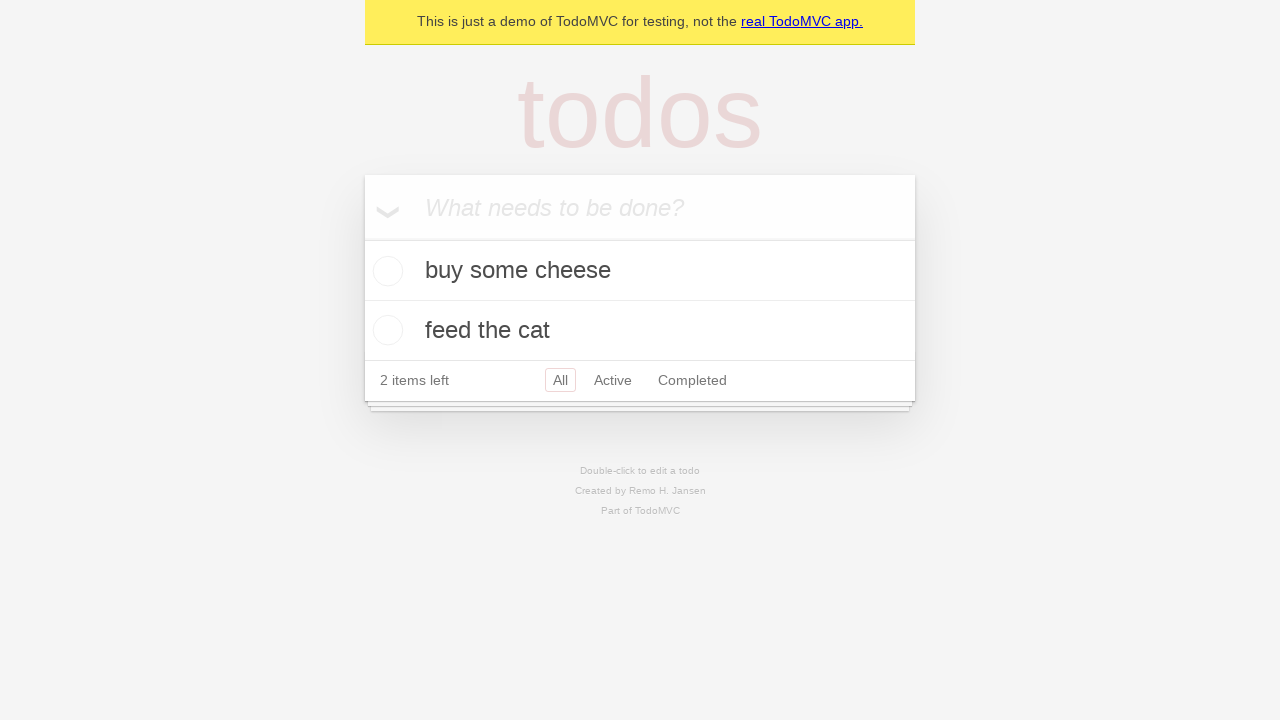

Filled input field with 'book a doctors appointment' on internal:attr=[placeholder="What needs to be done?"i]
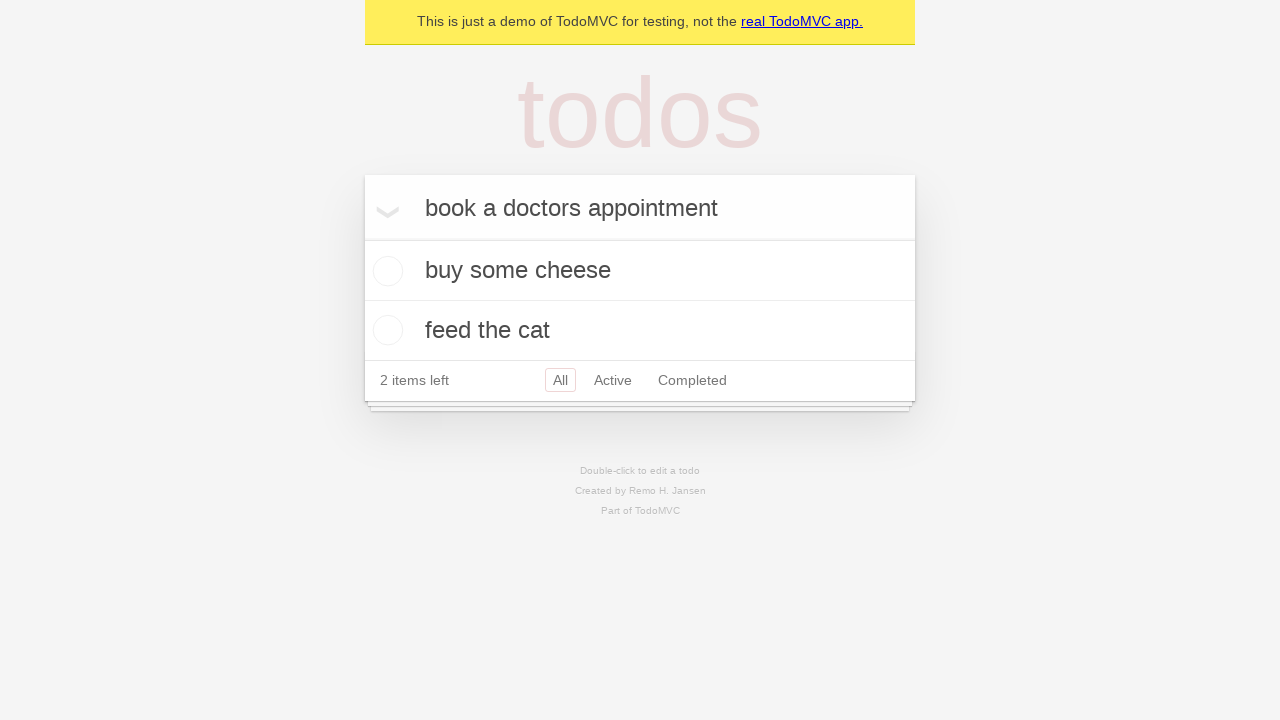

Pressed Enter to add 'book a doctors appointment' to the list on internal:attr=[placeholder="What needs to be done?"i]
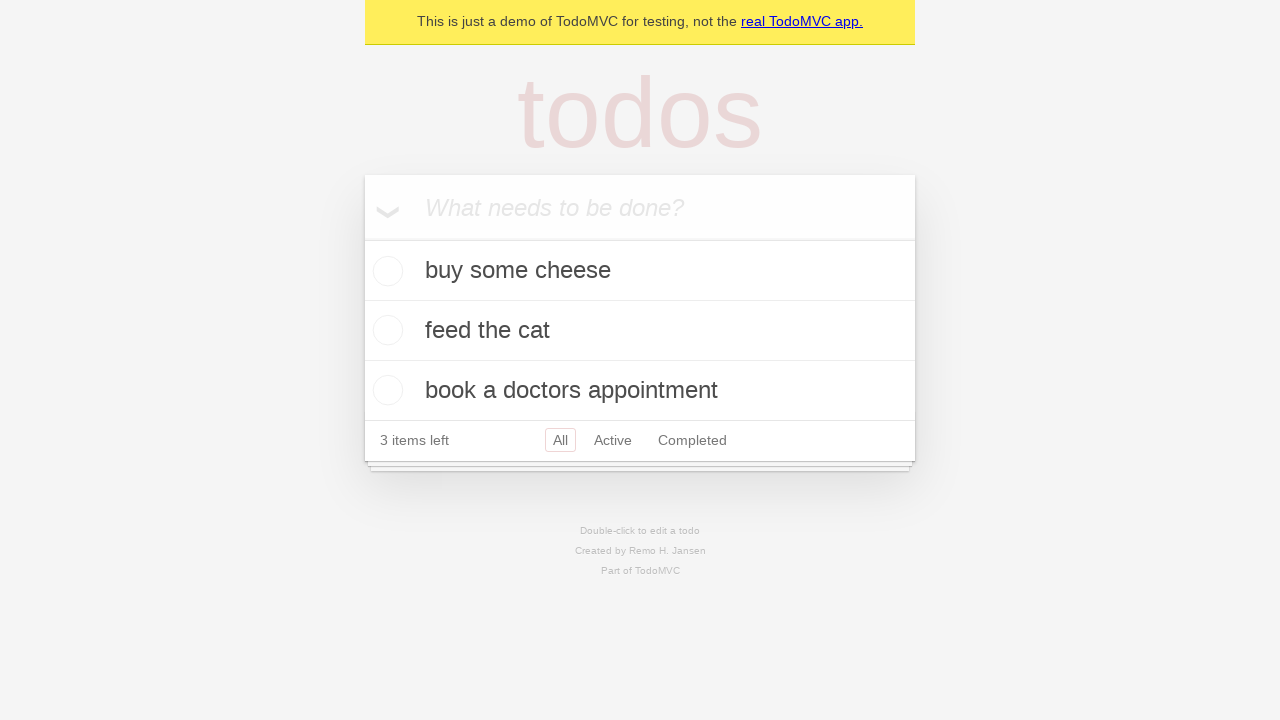

Waited for todo-count element to load
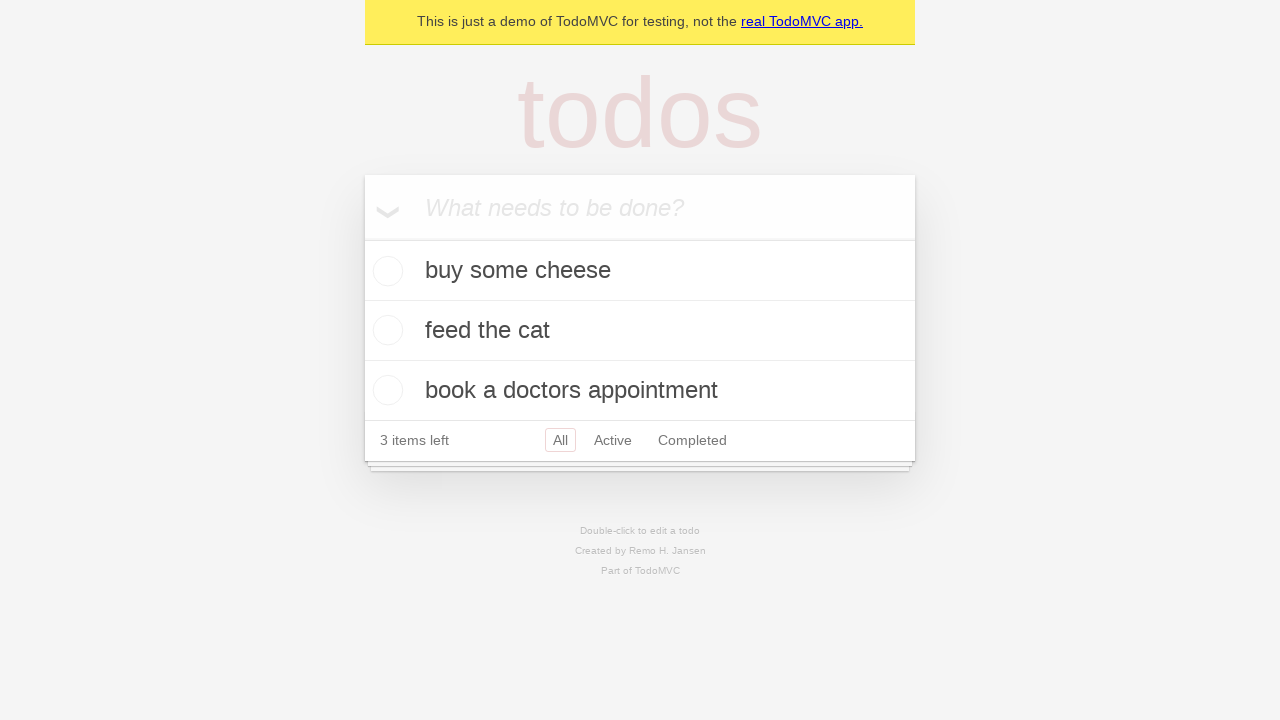

Verified that all 3 items were added and count displays '3 items left'
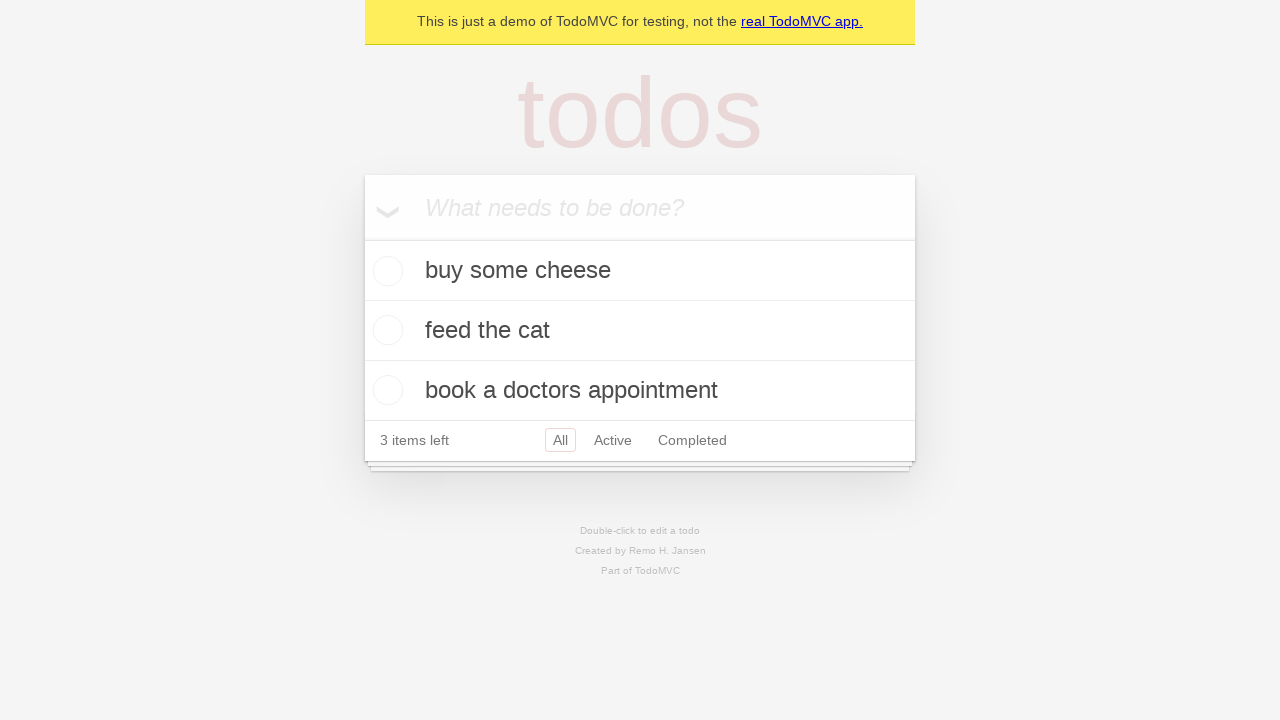

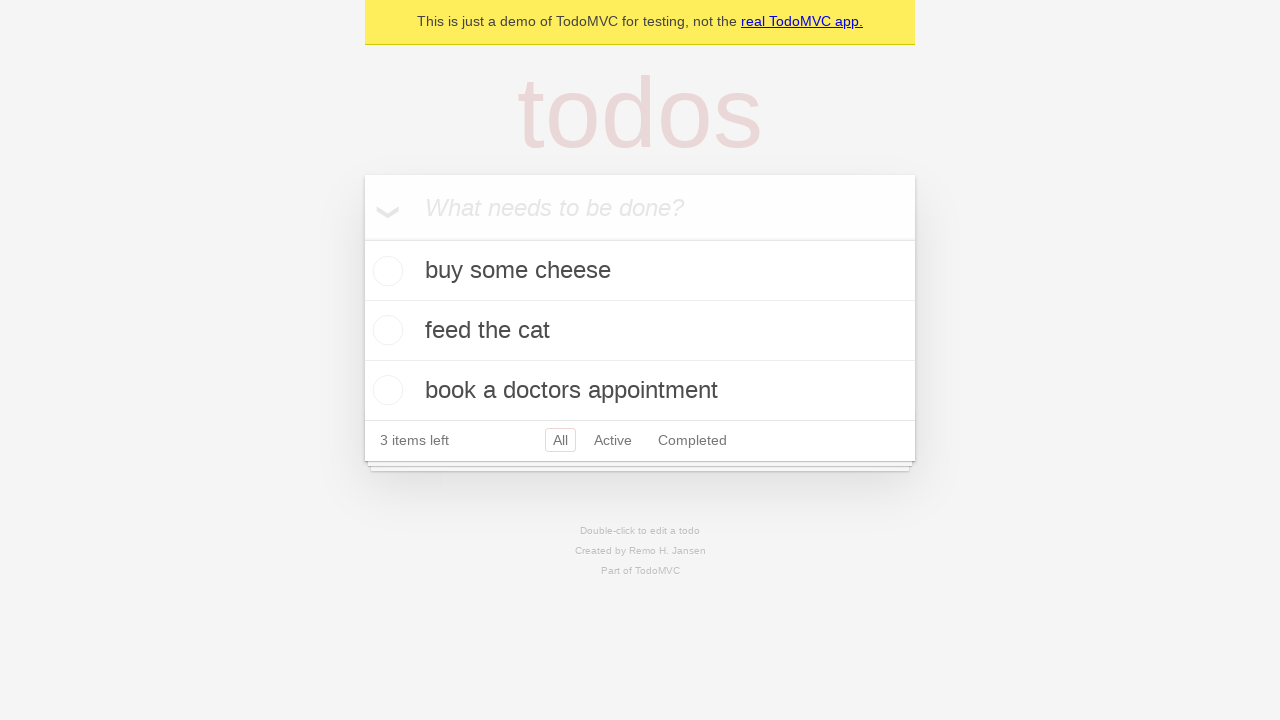